Tests that the last name field is optional and registration succeeds without it

Starting URL: https://www.sharelane.com/cgi-bin/register.py

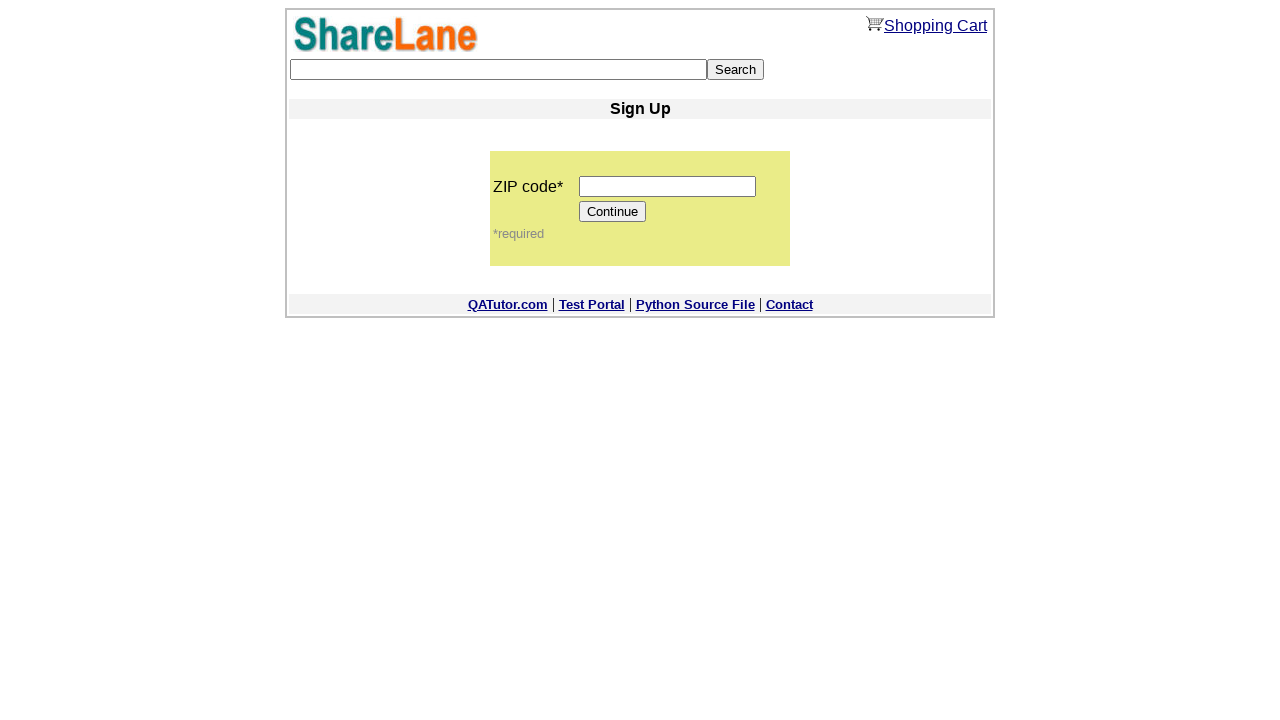

Filled ZIP code field with '12345' on input[name='zip_code']
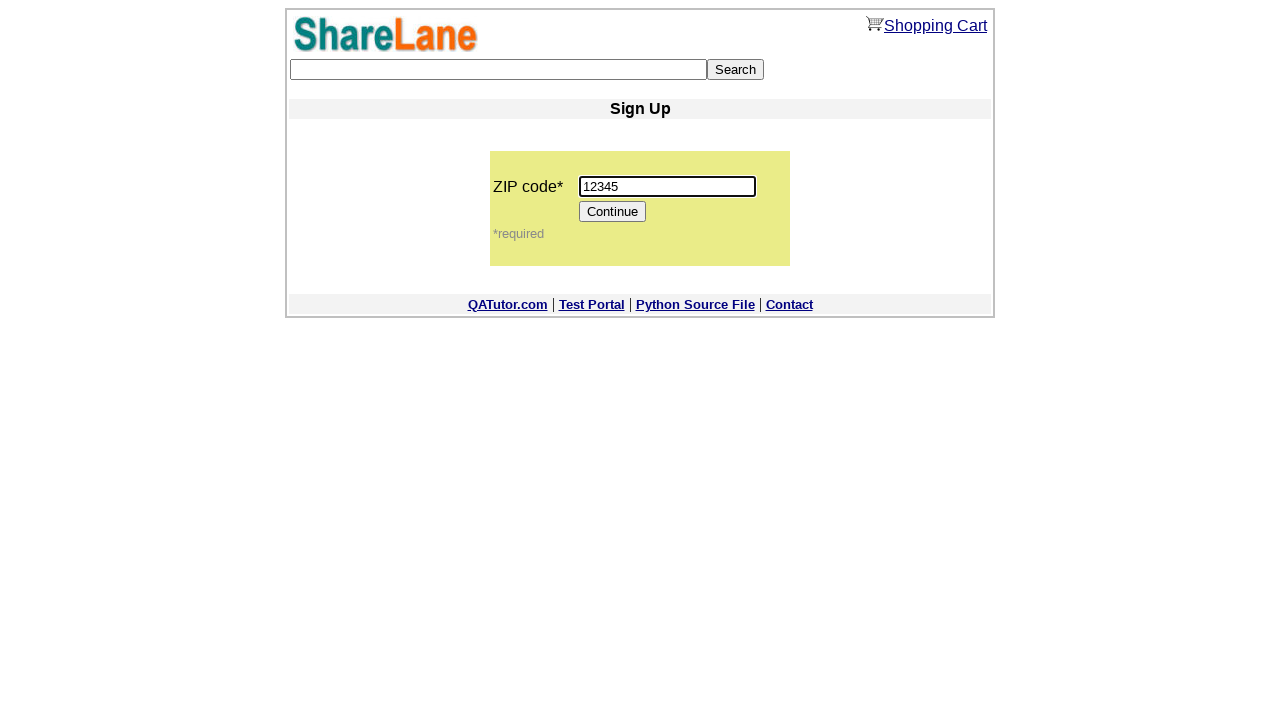

Clicked Continue button to proceed to registration form at (613, 212) on [value='Continue']
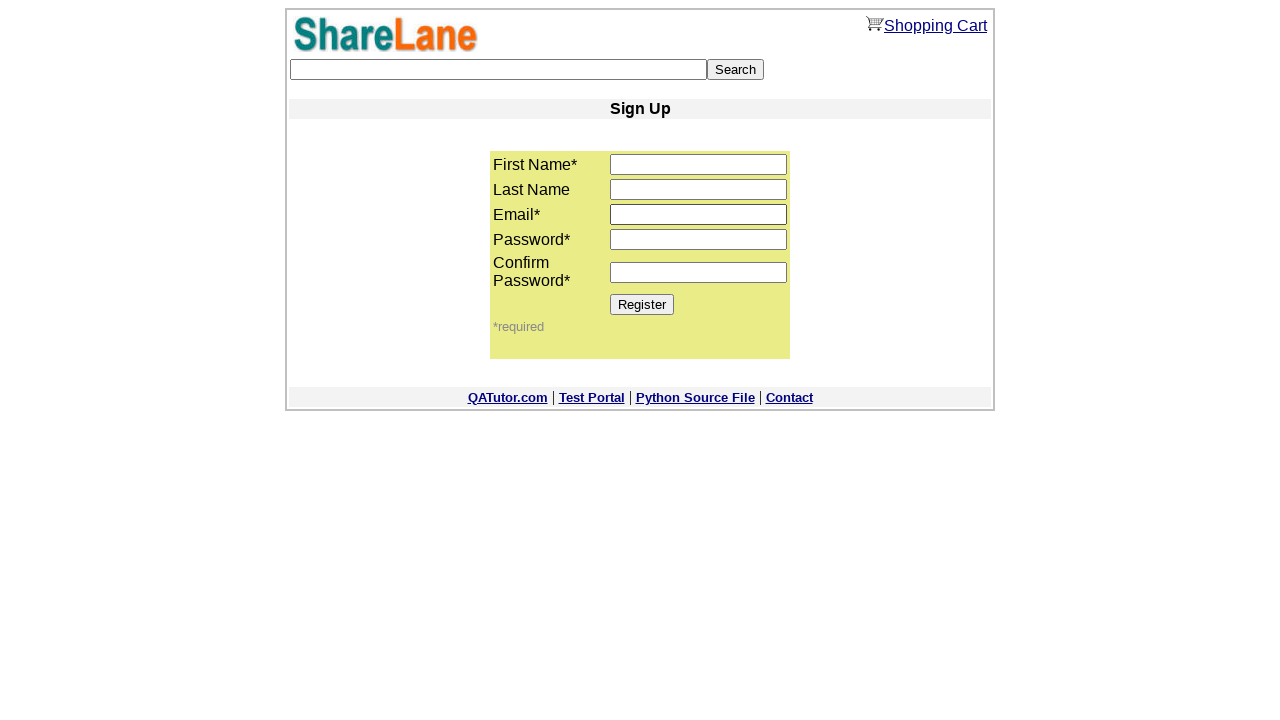

Registration form loaded and Register button is visible
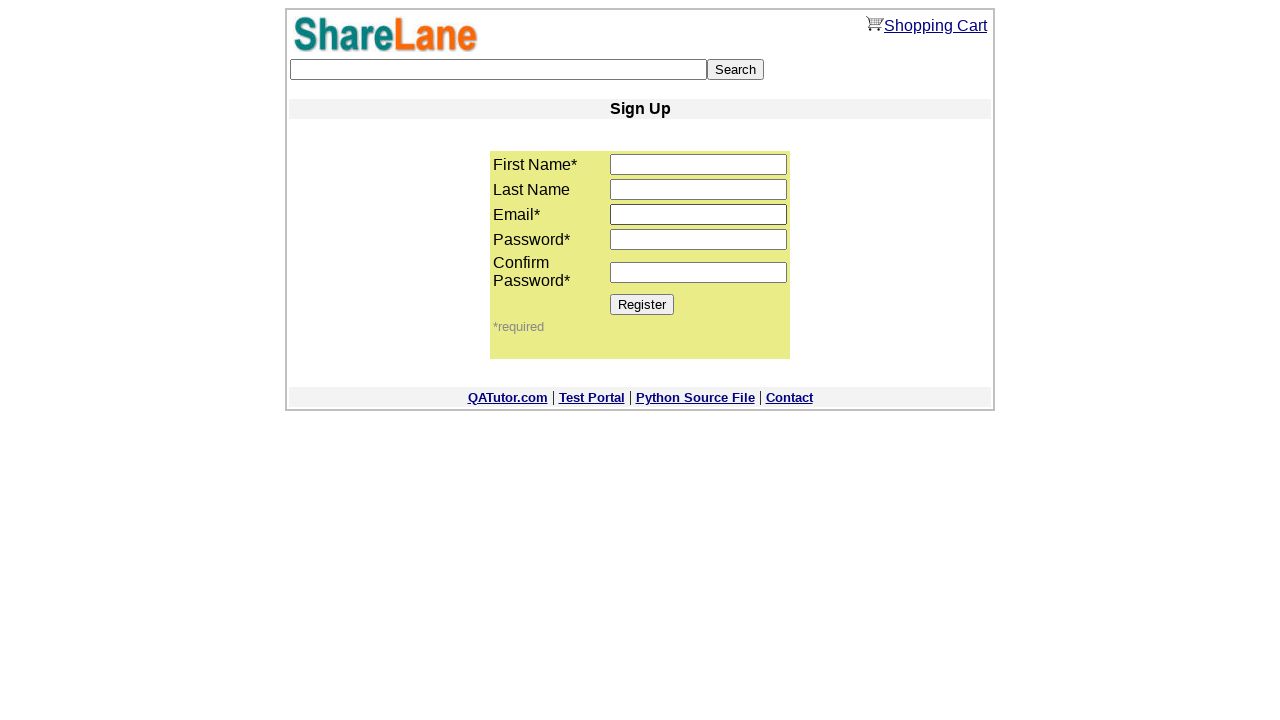

Filled first name field with 'Michael' on input[name='first_name']
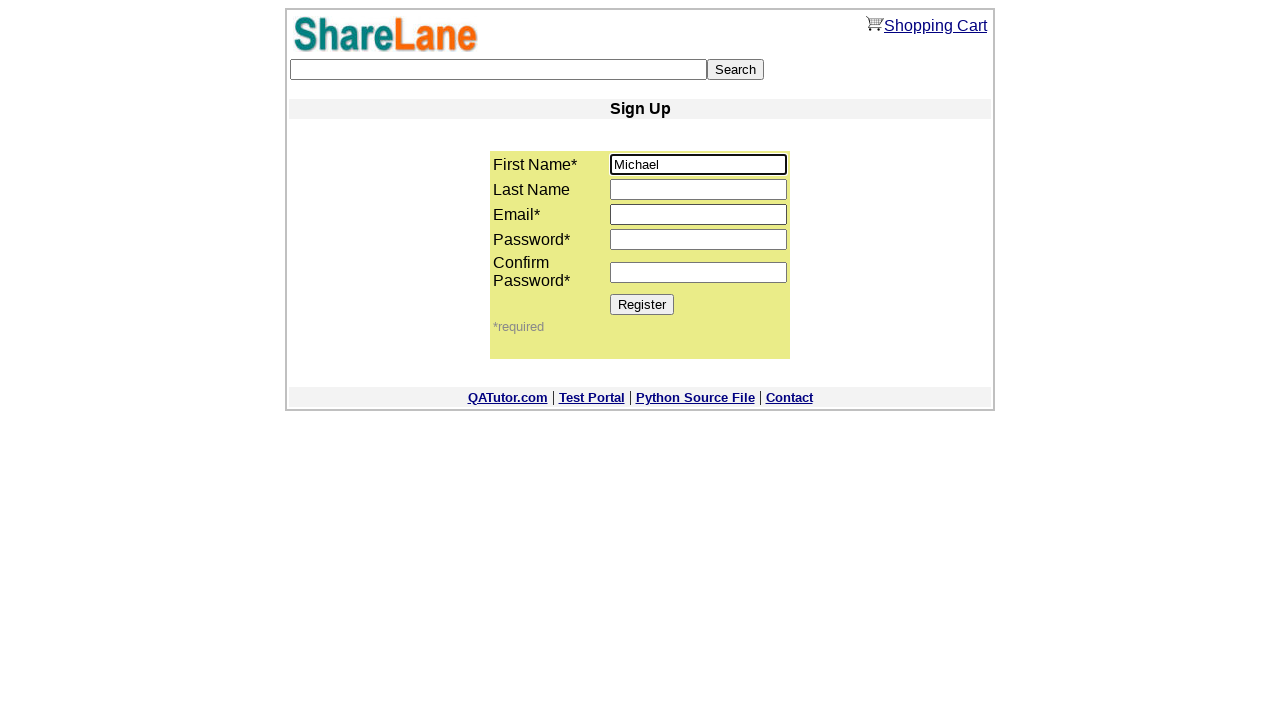

Left last name field empty to test optional field on input[name='last_name']
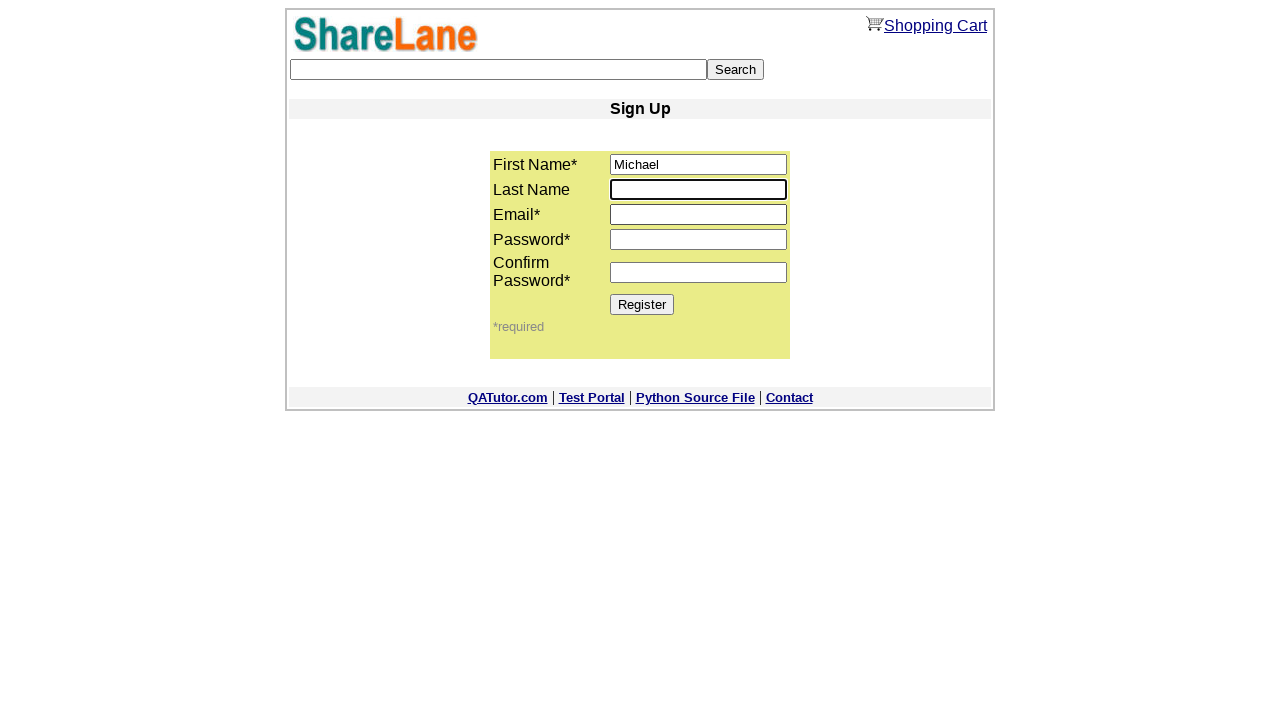

Filled email field with 'michael.solo@gmail.com' on input[name='email']
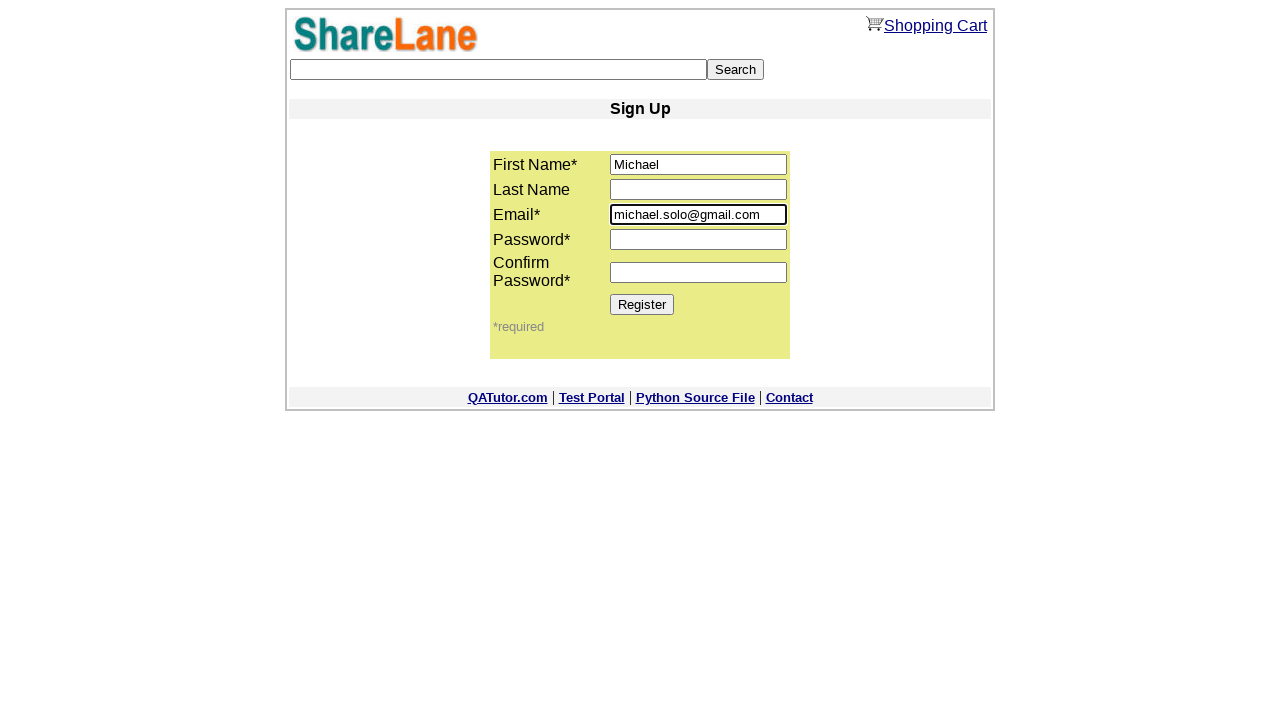

Filled password field with '1234' on input[name='password1']
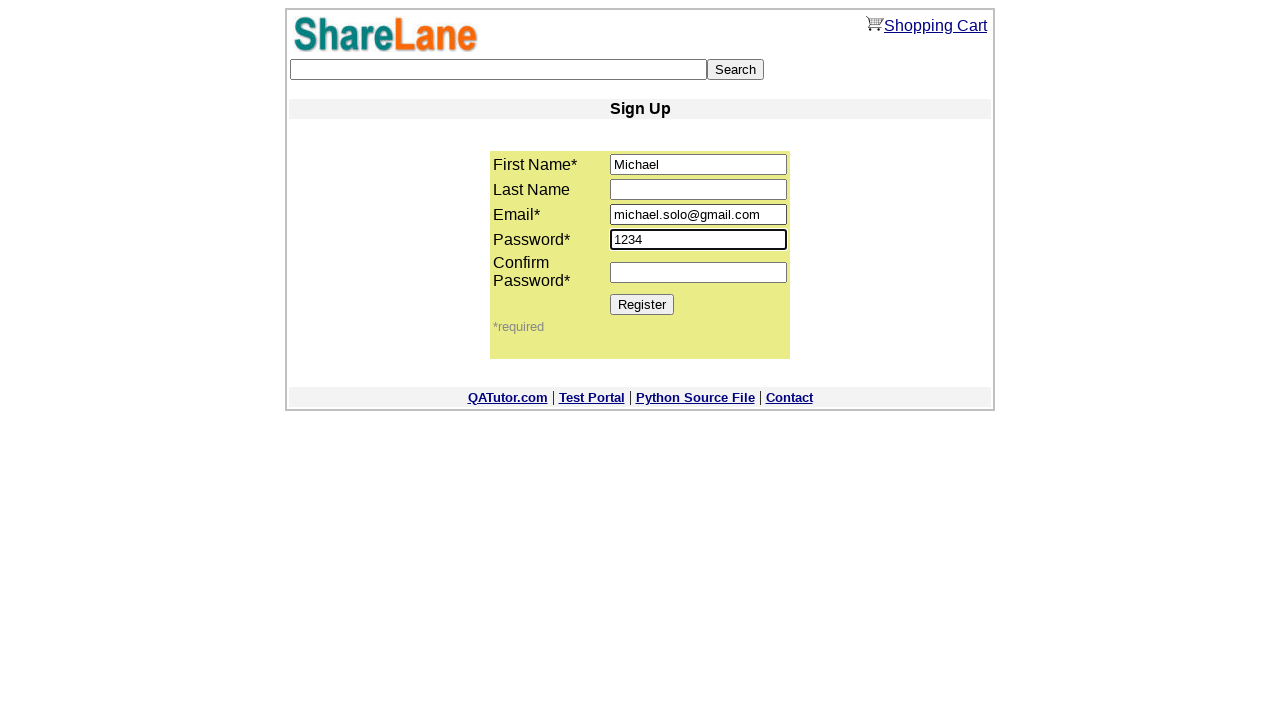

Filled password confirmation field with '1234' on input[name='password2']
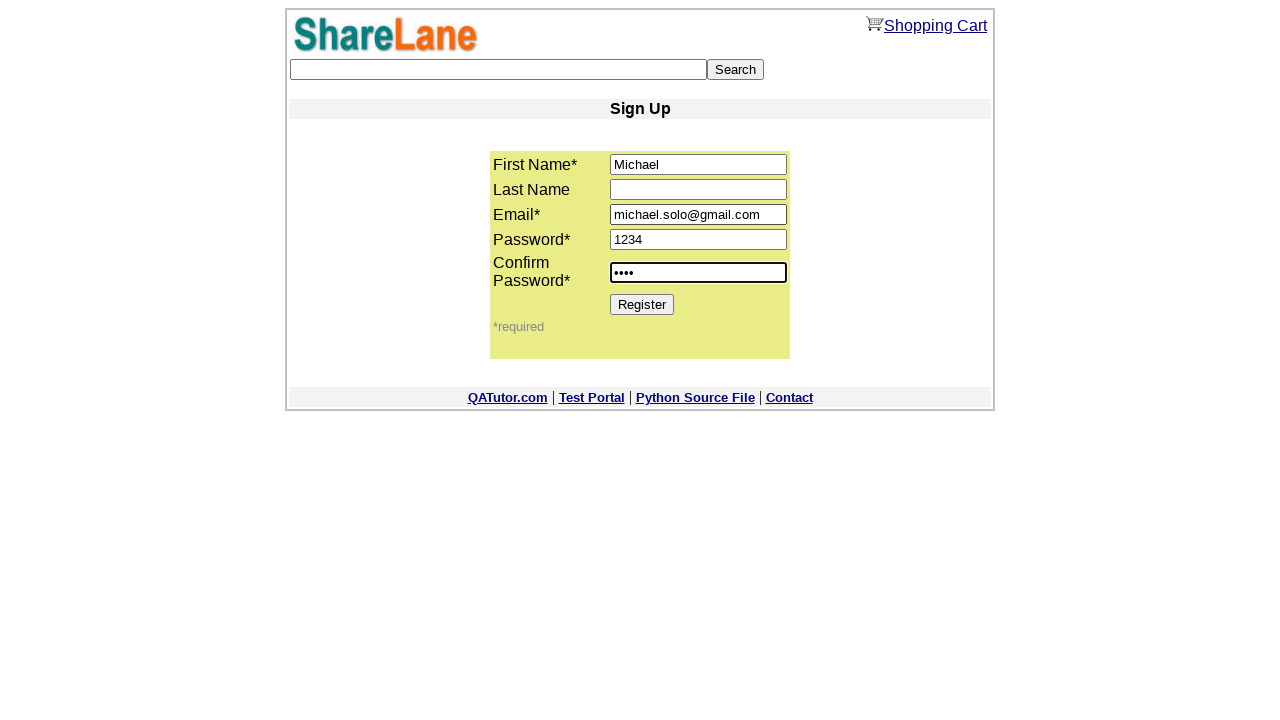

Clicked Register button to submit registration without last name at (642, 304) on [value='Register']
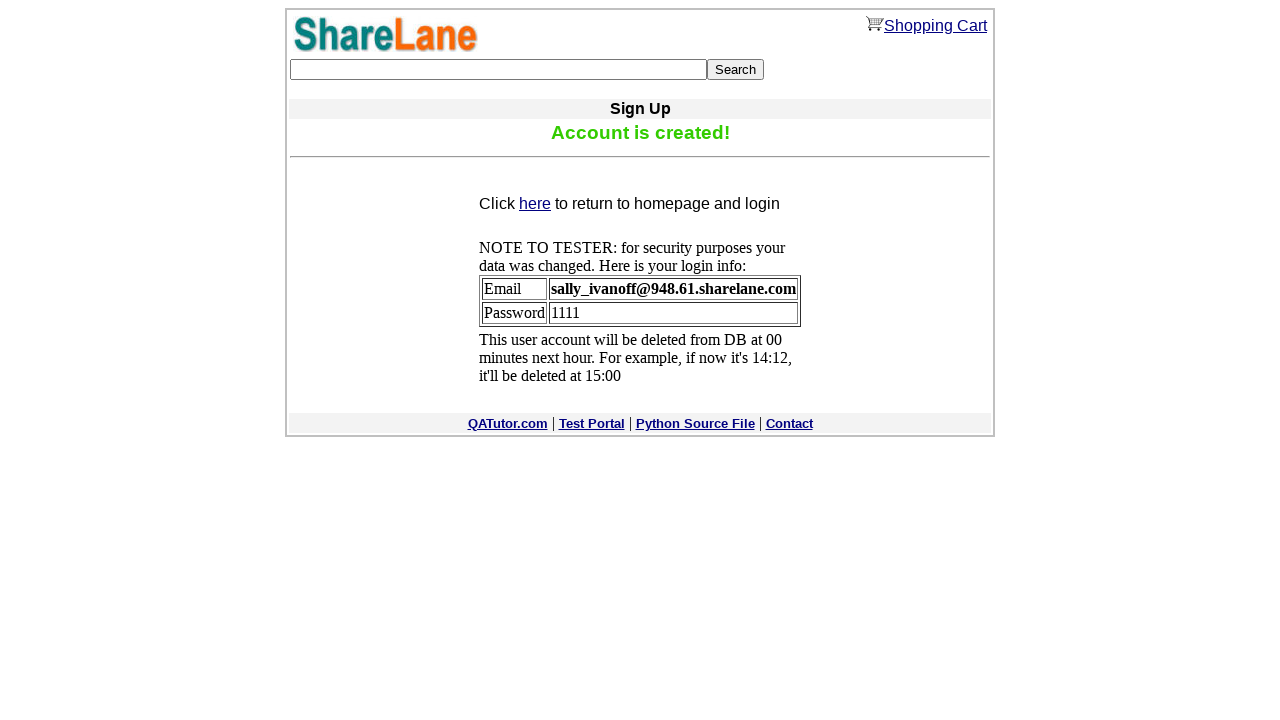

Registration succeeded - confirmation message displayed, confirming last name field is optional
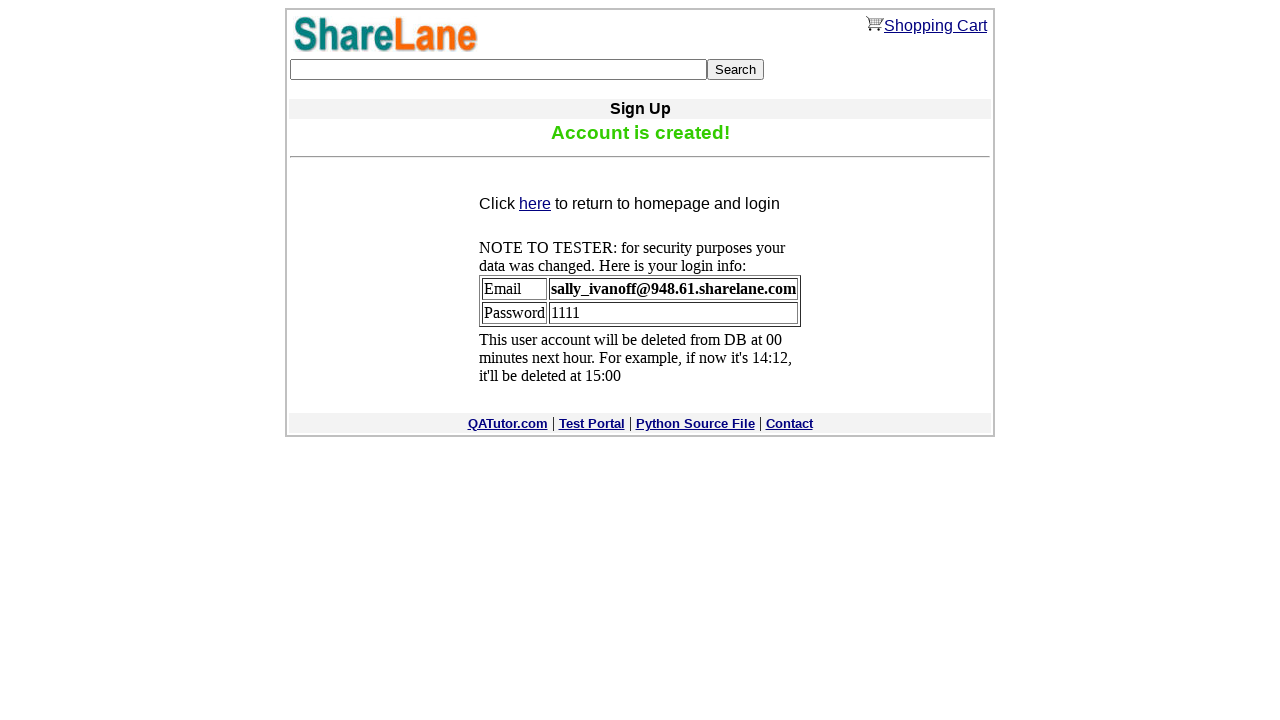

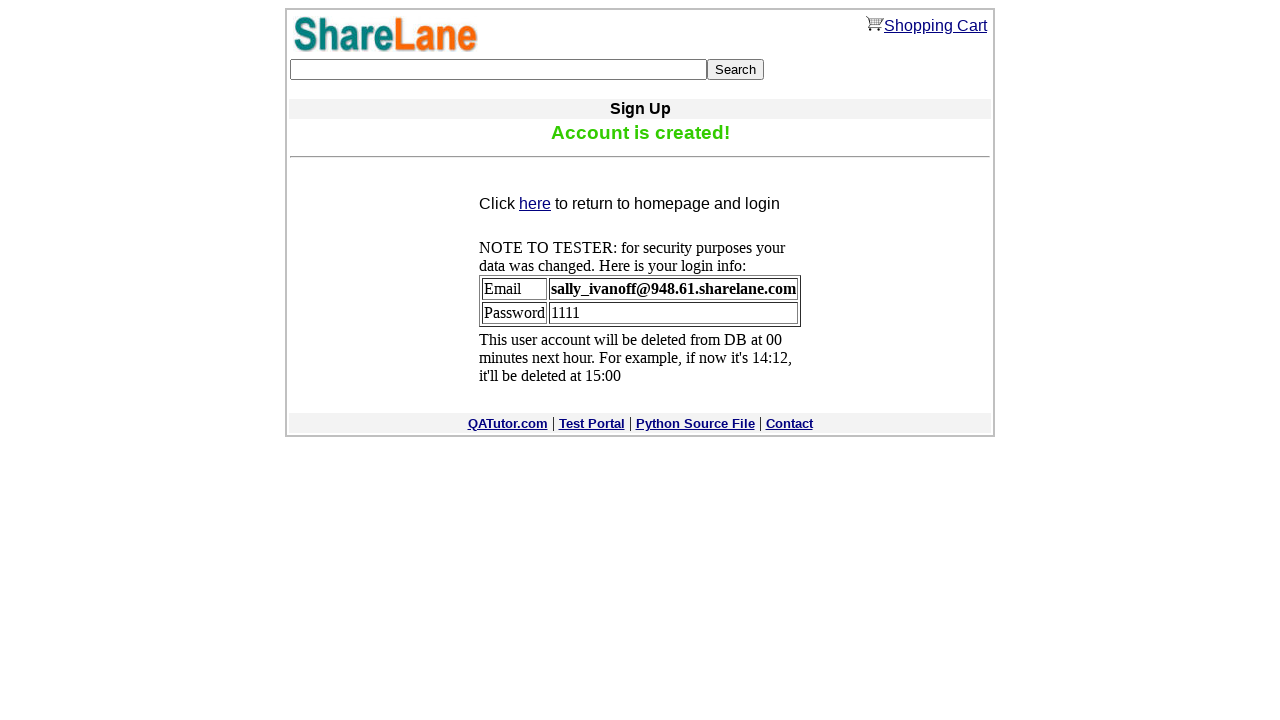